Tests JavaScript alert handling by clicking the alert button and accepting the alert dialog

Starting URL: http://practice.cydeo.com/javascript_alerts

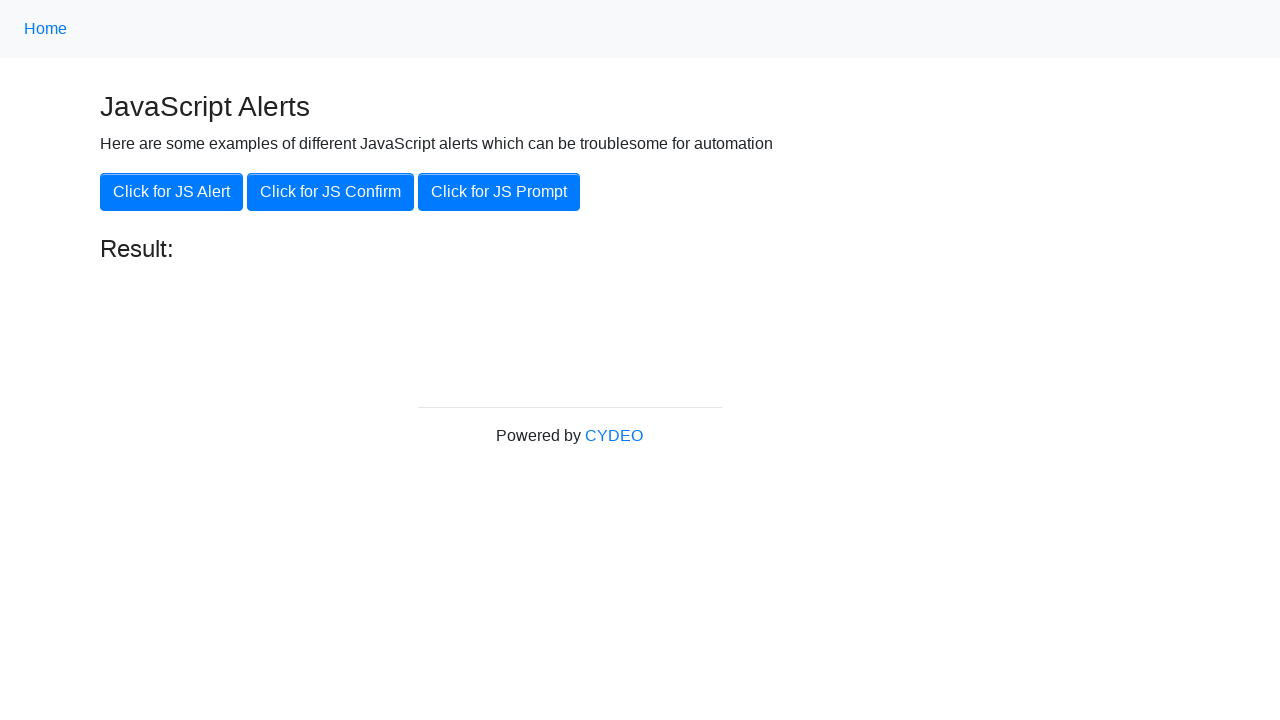

Clicked the JavaScript alert button at (172, 192) on button[onclick='jsAlert()']
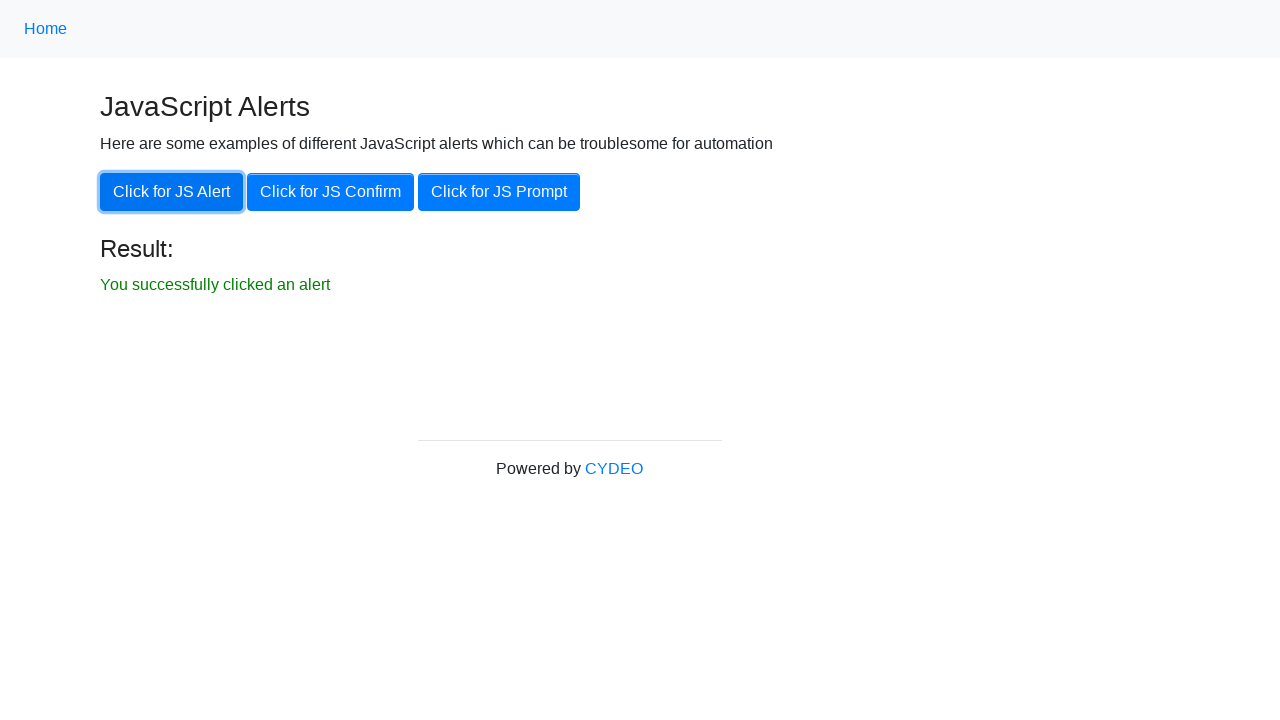

Set up dialog handler to accept alert
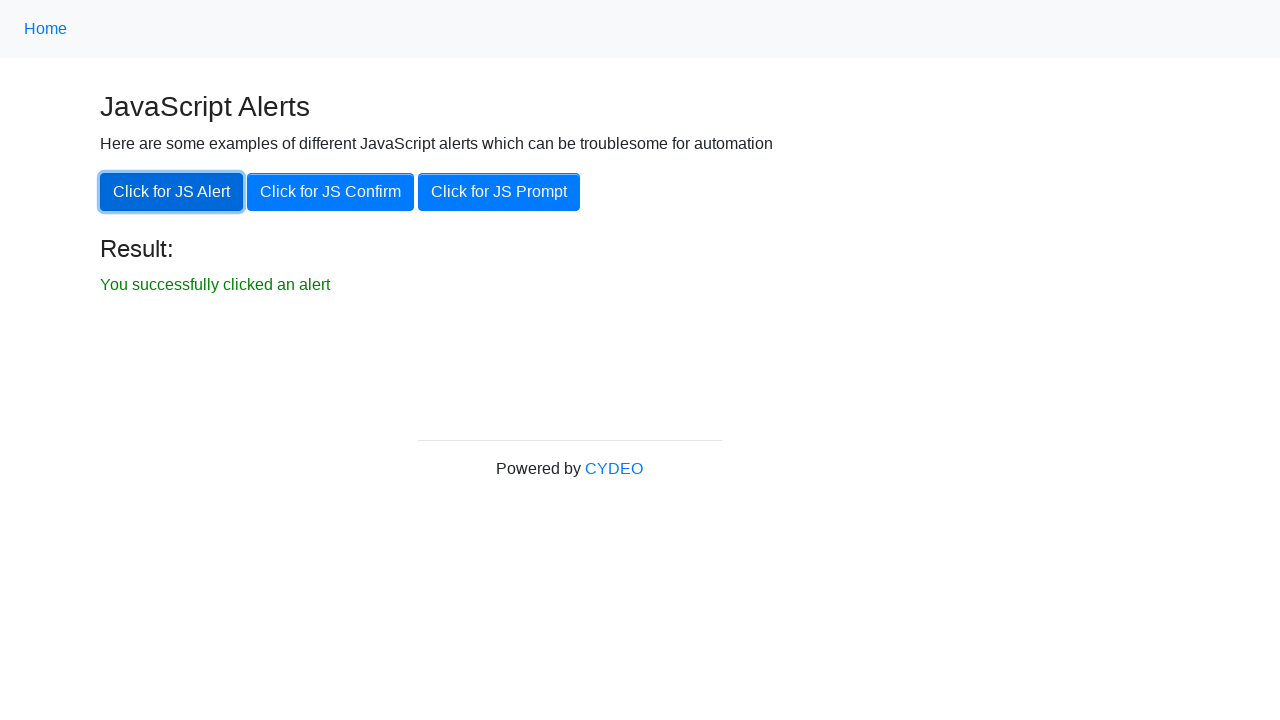

Alert dialog was accepted and result message displayed
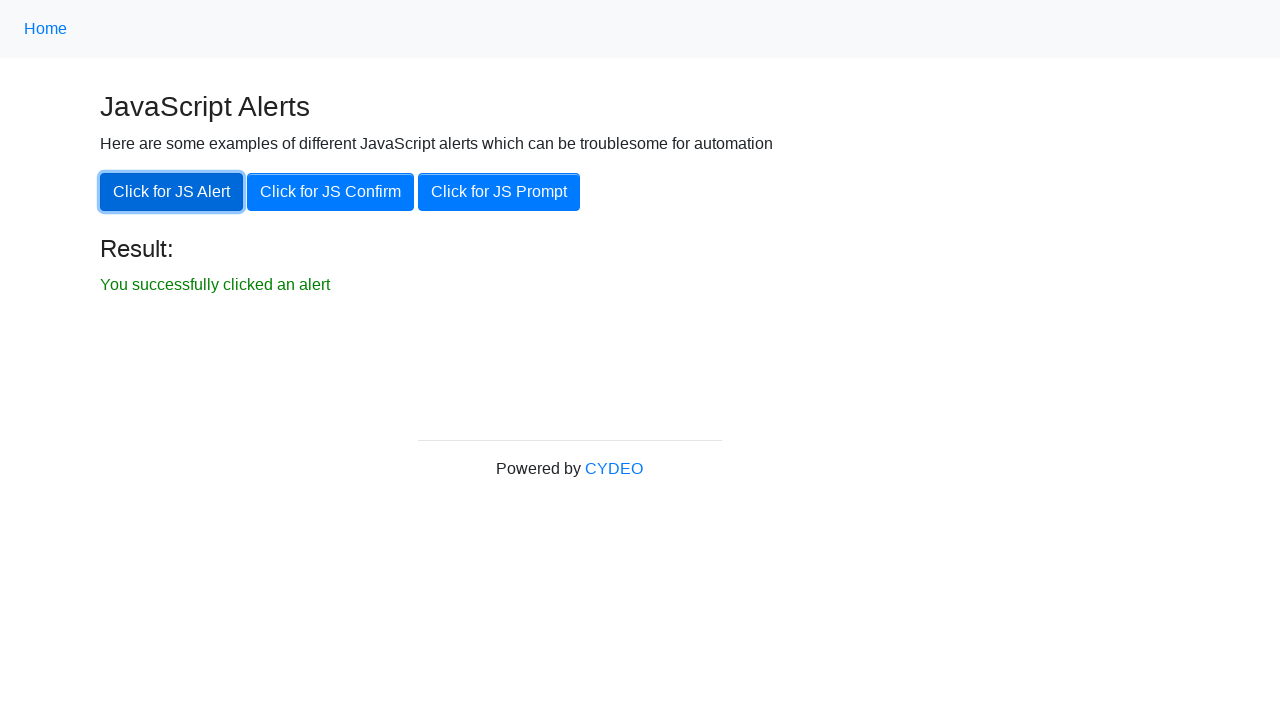

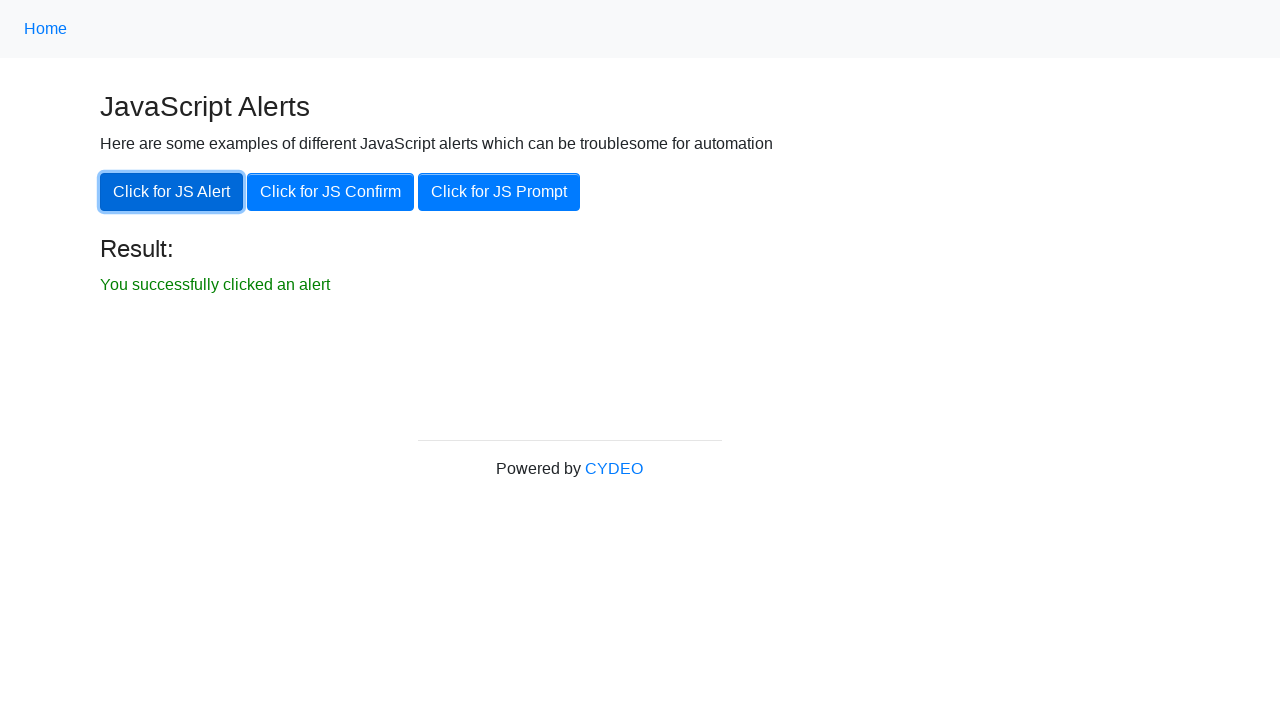